Tests nested menu navigation by hovering over menu items to reveal submenus and clicking on a nested submenu item (Main Item 2 → SUB SUB LIST → Sub Sub Item 1).

Starting URL: https://demoqa.com/menu

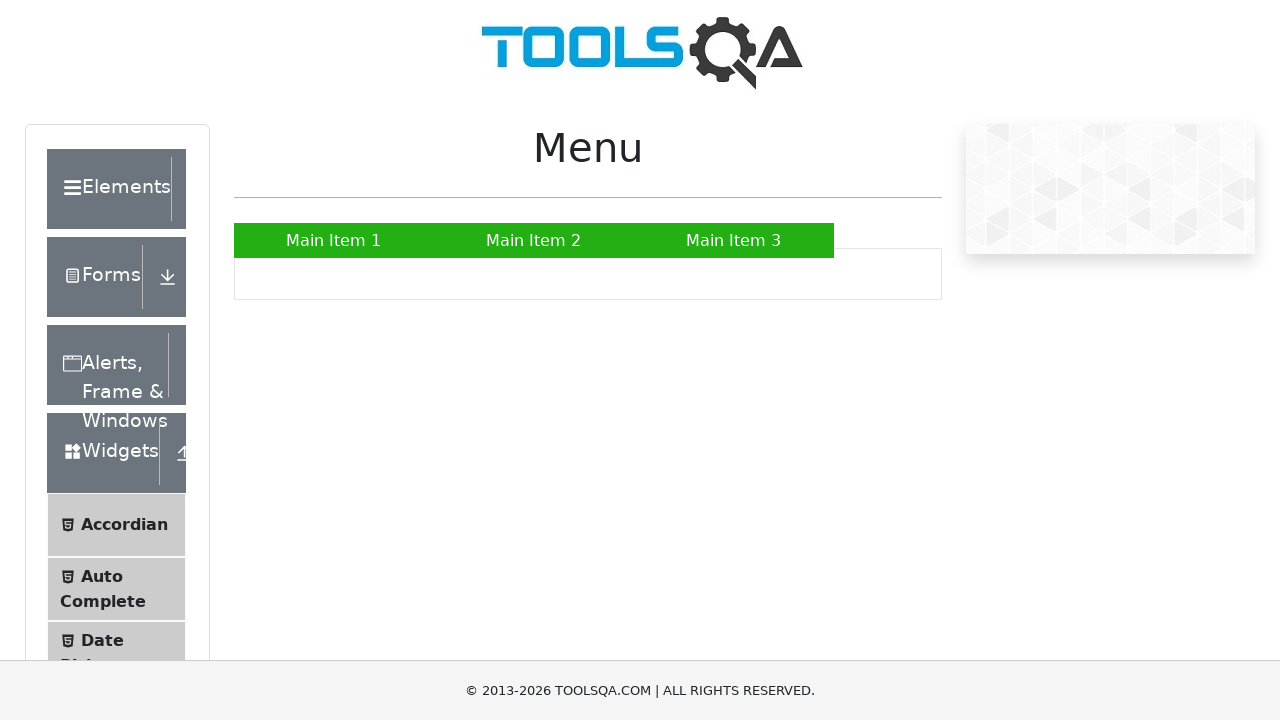

Waited for Main Item 2 to be visible in the menu
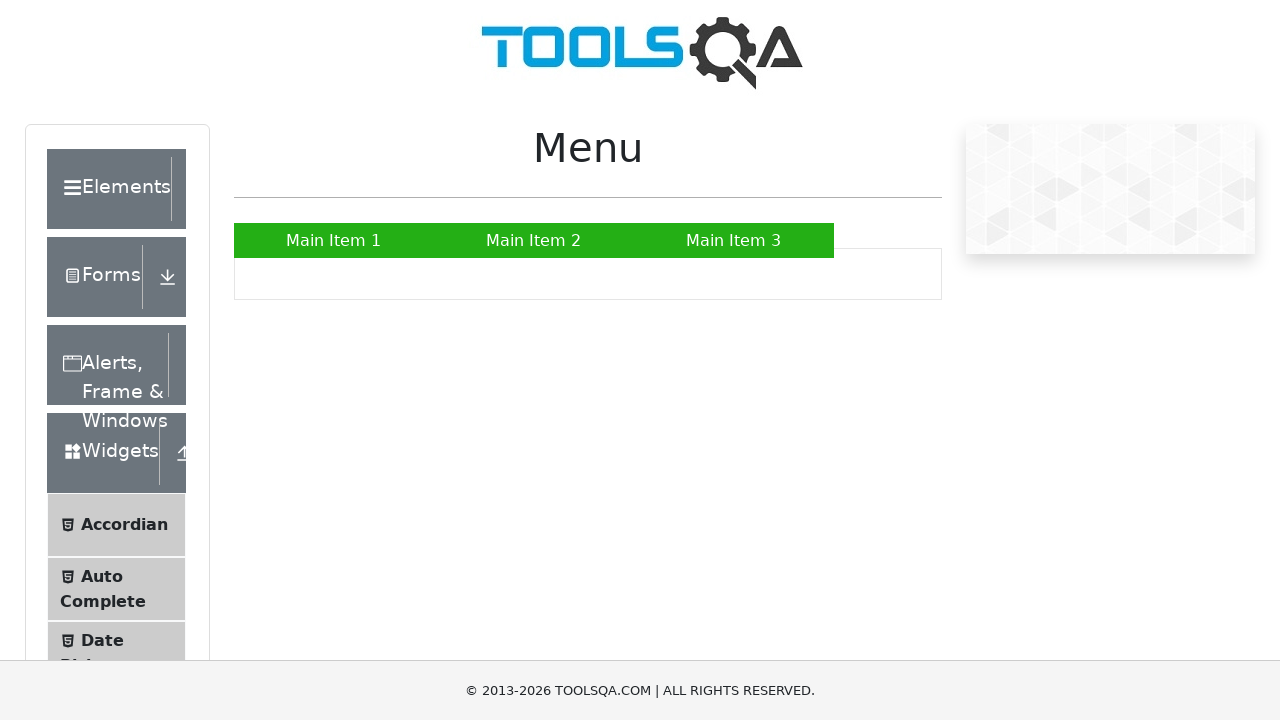

Hovered over Main Item 2 to reveal submenu at (534, 240) on a:has-text('Main Item 2')
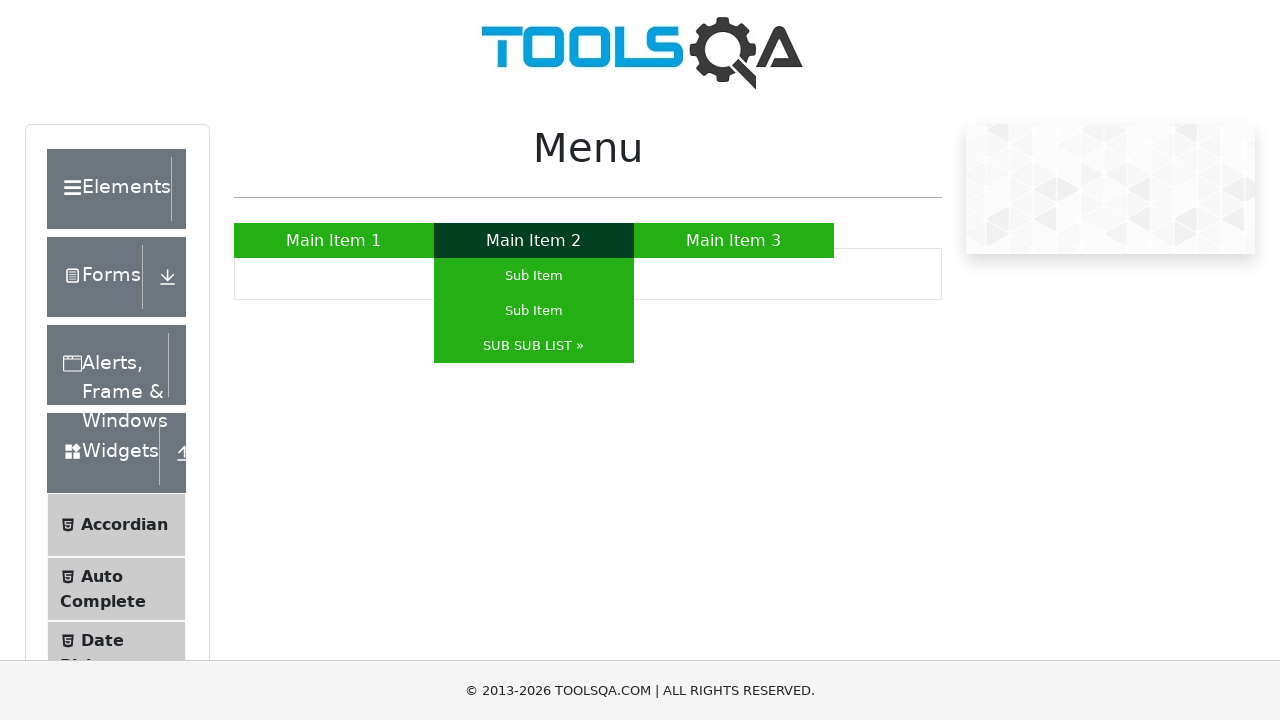

Waited for SUB SUB LIST submenu to appear
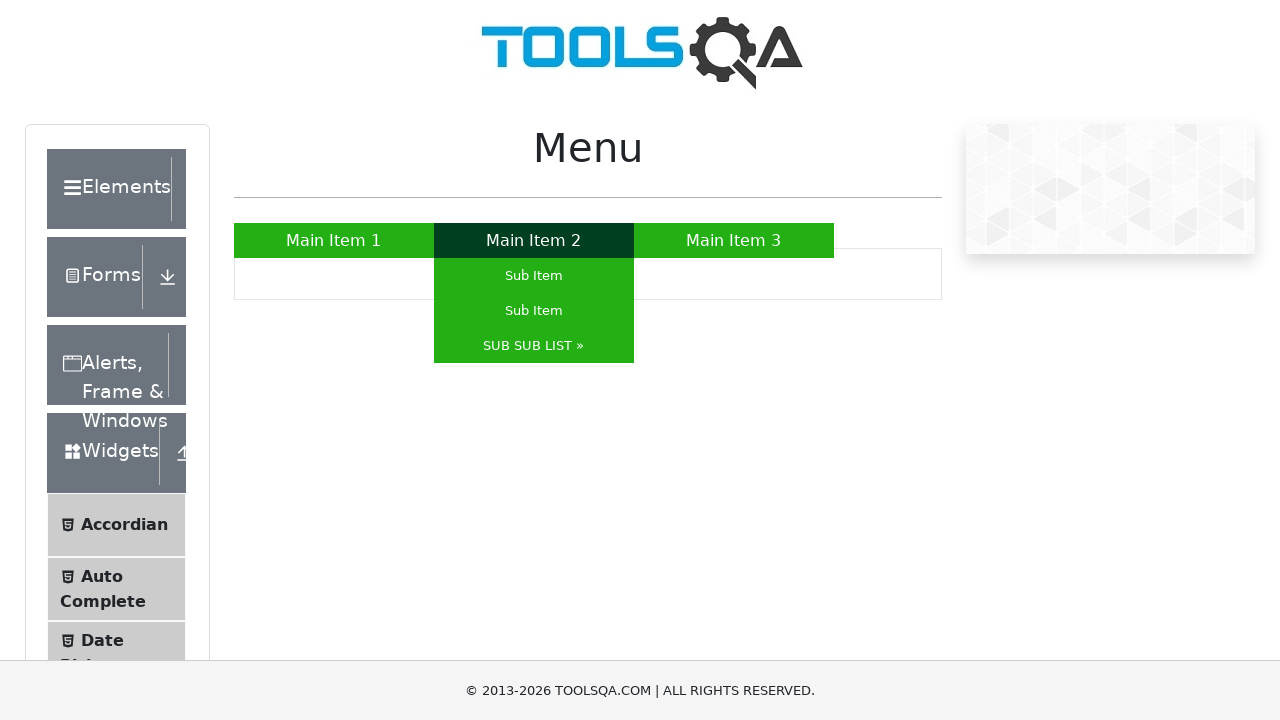

Hovered over SUB SUB LIST to reveal nested submenu at (534, 346) on a:has-text('SUB SUB LIST')
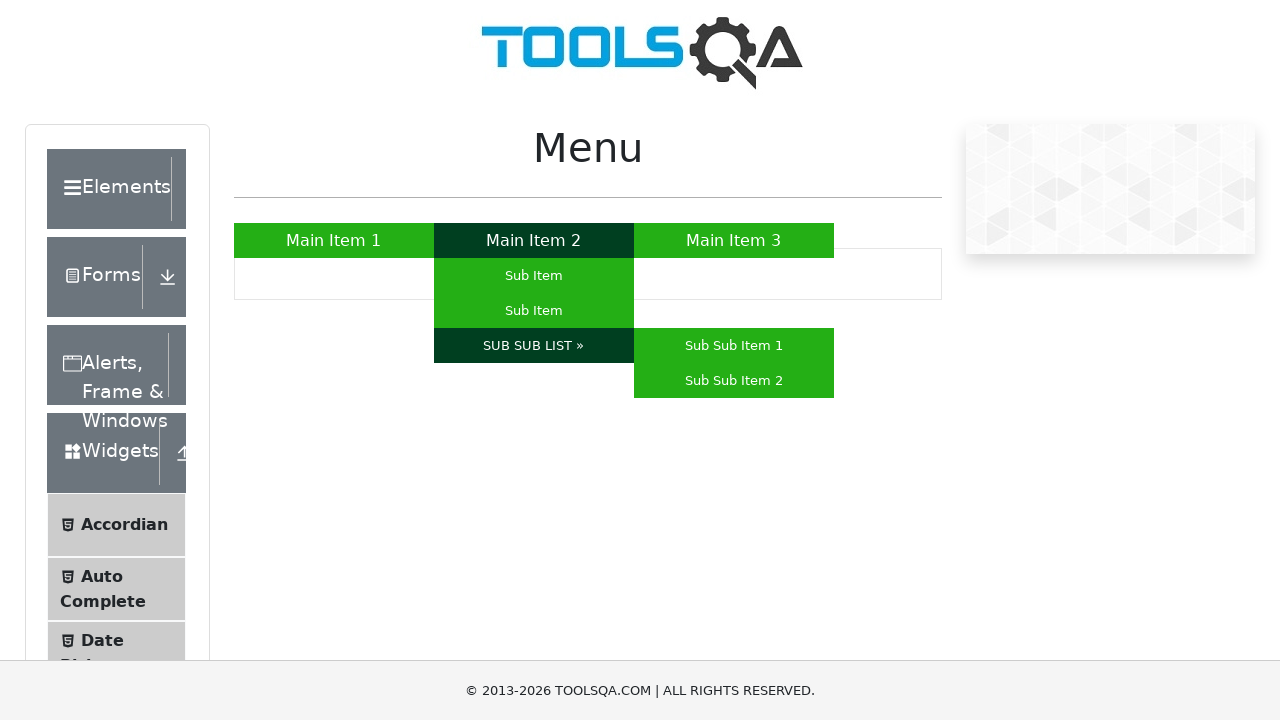

Waited for Sub Sub Item 1 to be visible in the nested submenu
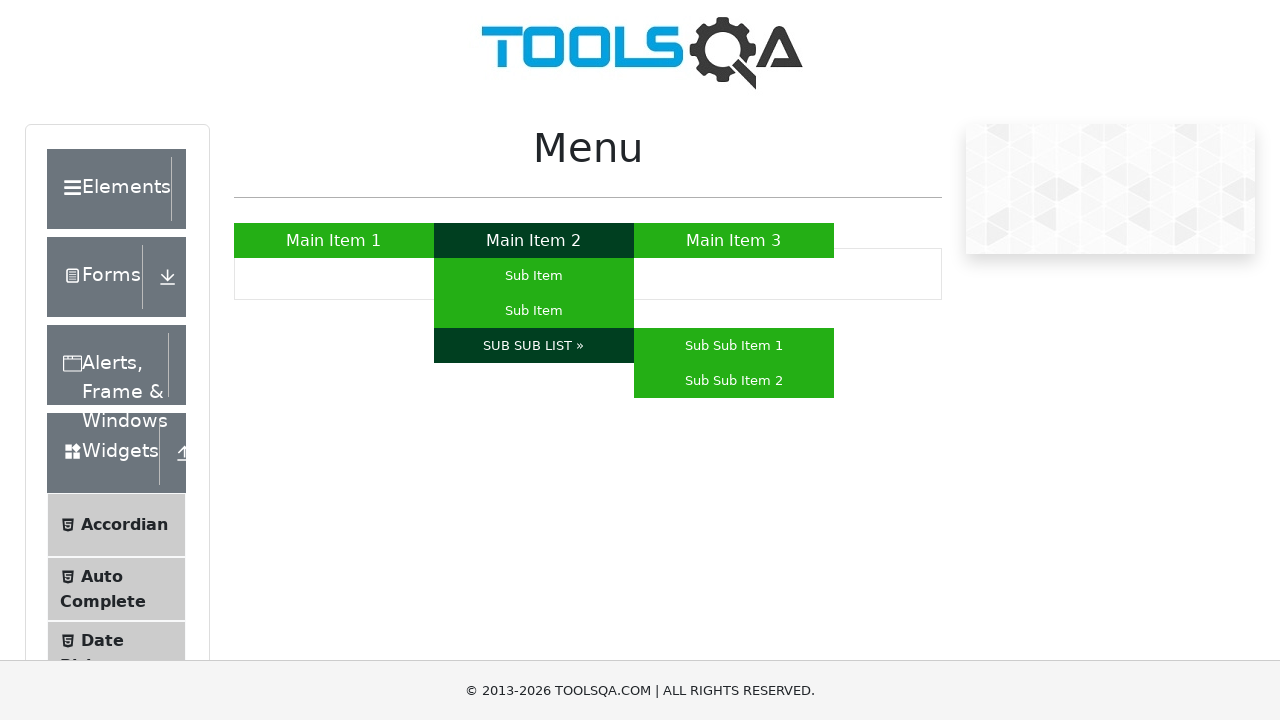

Hovered over Sub Sub Item 1 at (734, 346) on a:has-text('Sub Sub Item 1')
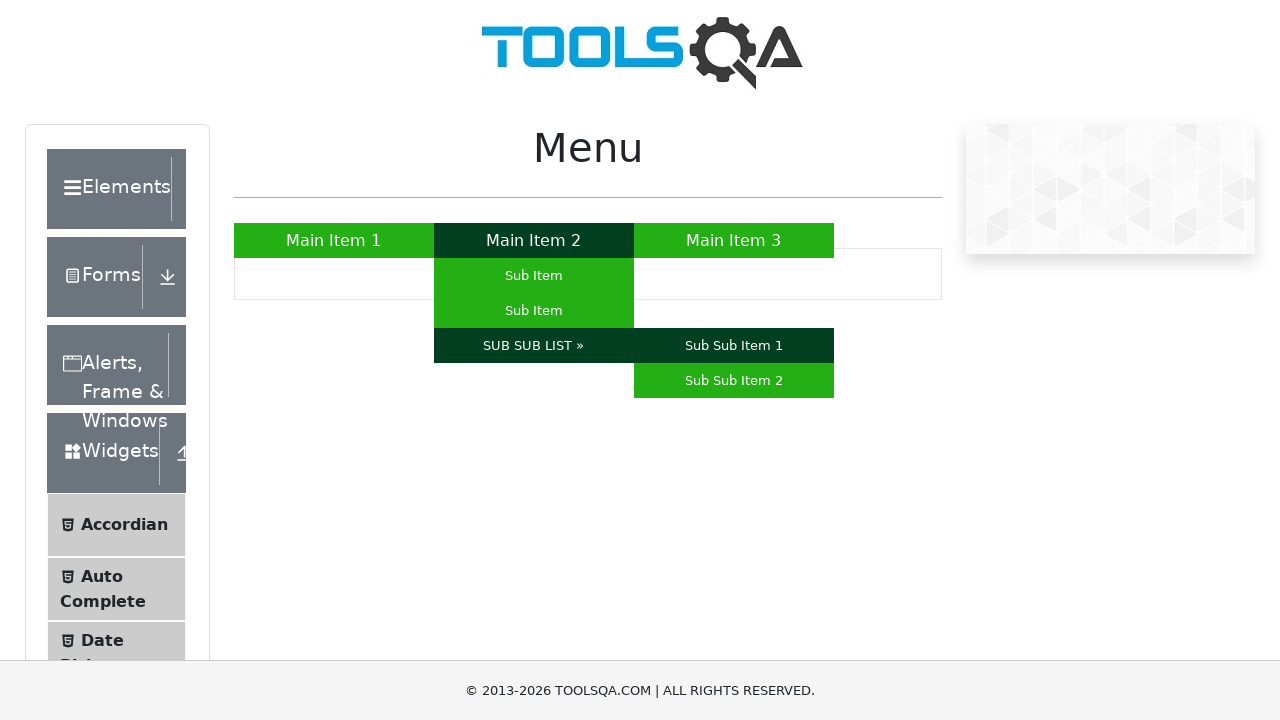

Clicked on Sub Sub Item 1 in the nested submenu at (734, 346) on a:has-text('Sub Sub Item 1')
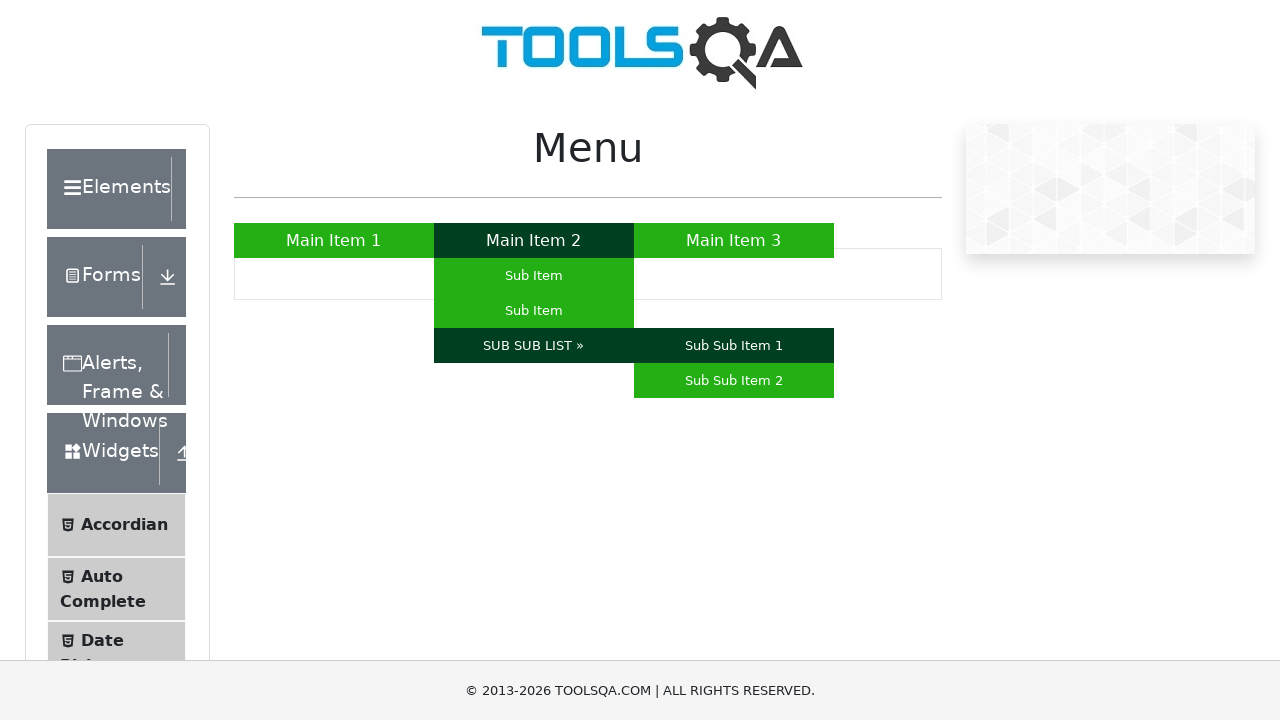

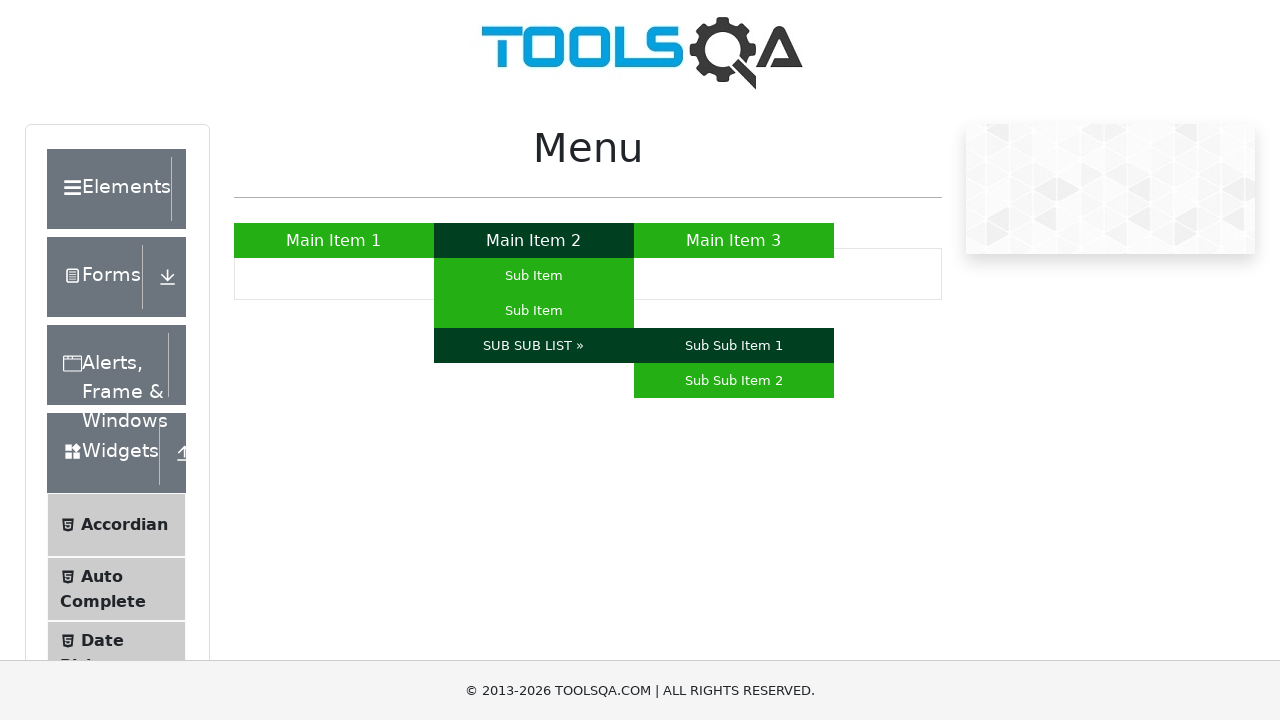